Tests filtering to display only active (incomplete) todo items

Starting URL: https://demo.playwright.dev/todomvc

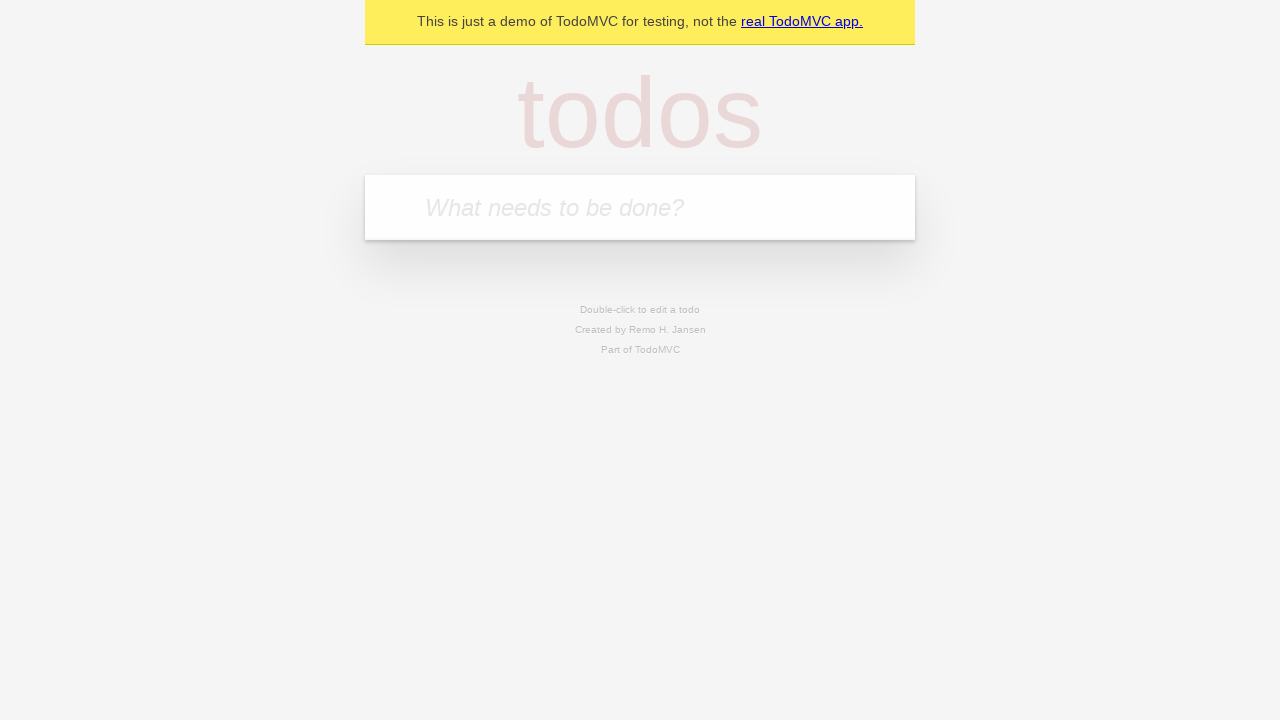

Filled todo input field with 'watch monty python' on internal:attr=[placeholder="What needs to be done?"i]
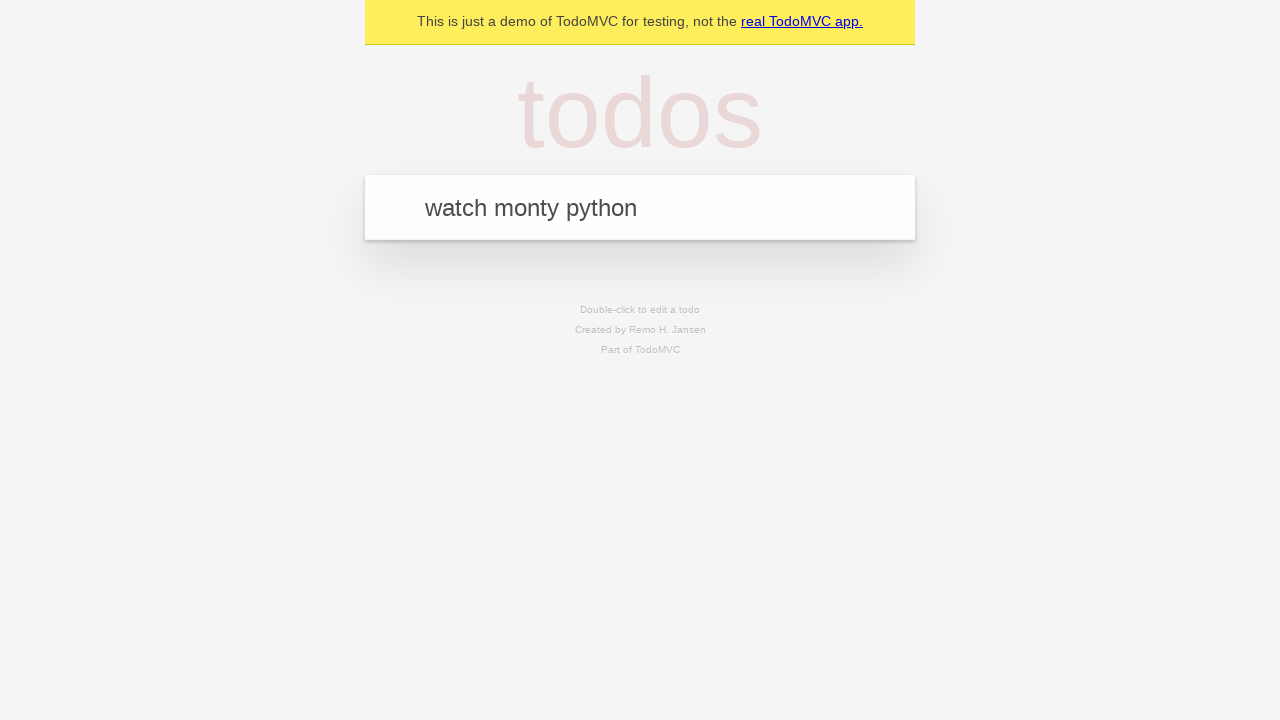

Pressed Enter to create todo 'watch monty python' on internal:attr=[placeholder="What needs to be done?"i]
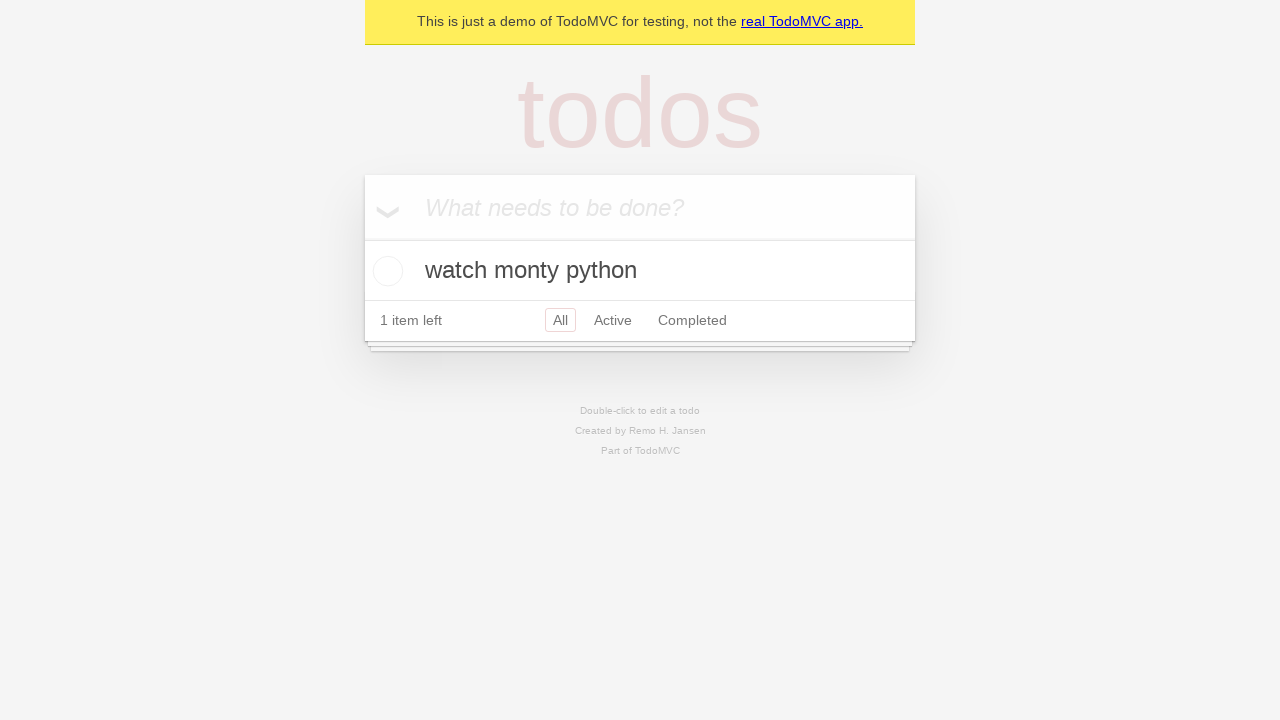

Filled todo input field with 'feed the cat' on internal:attr=[placeholder="What needs to be done?"i]
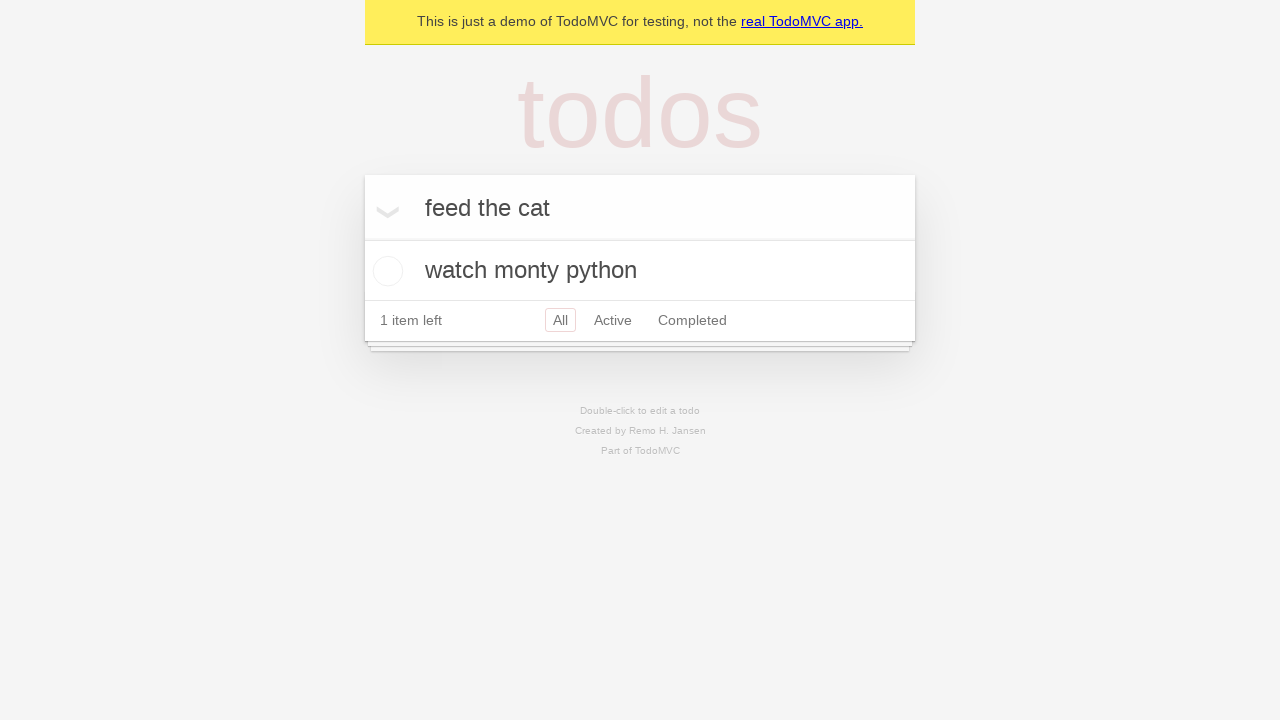

Pressed Enter to create todo 'feed the cat' on internal:attr=[placeholder="What needs to be done?"i]
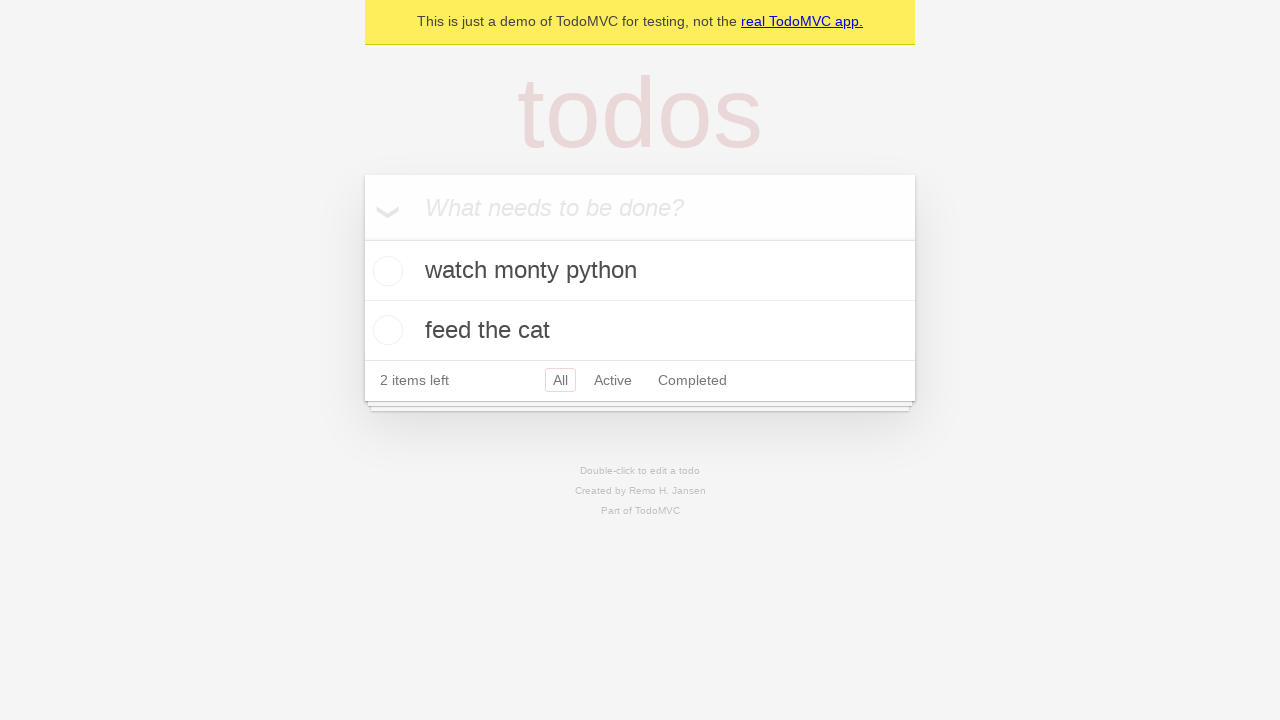

Filled todo input field with 'book a doctors appointment' on internal:attr=[placeholder="What needs to be done?"i]
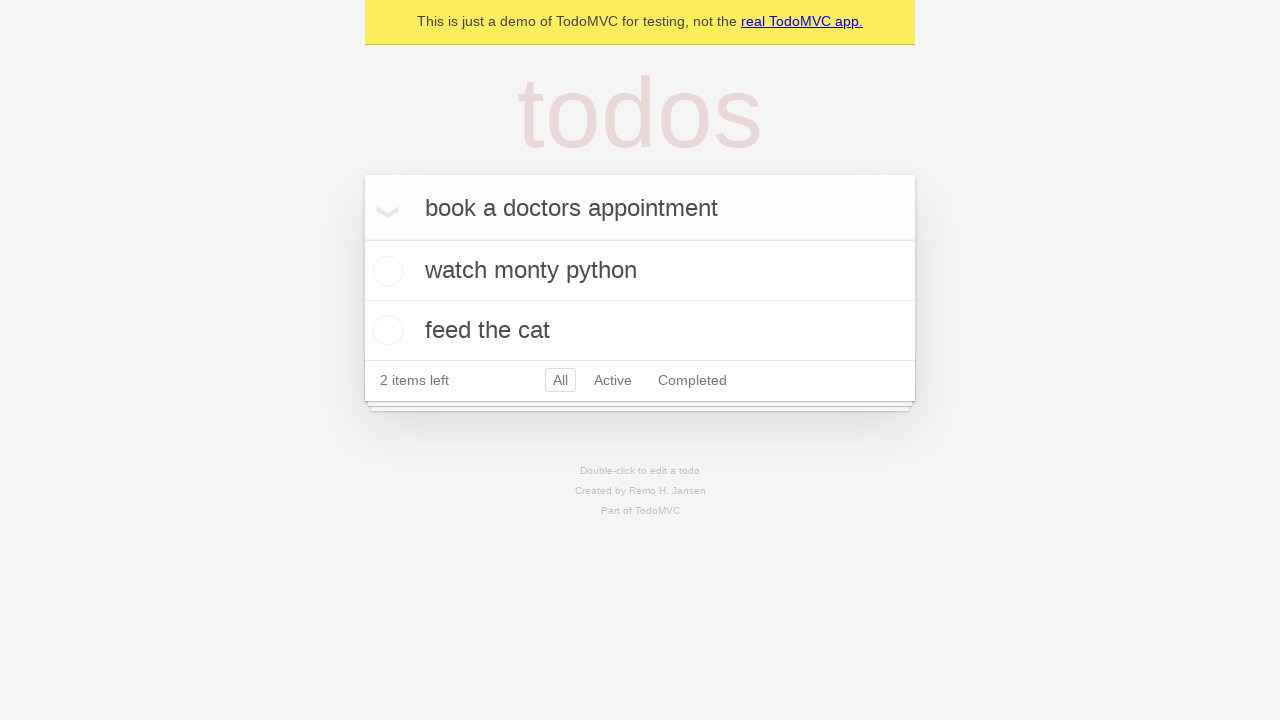

Pressed Enter to create todo 'book a doctors appointment' on internal:attr=[placeholder="What needs to be done?"i]
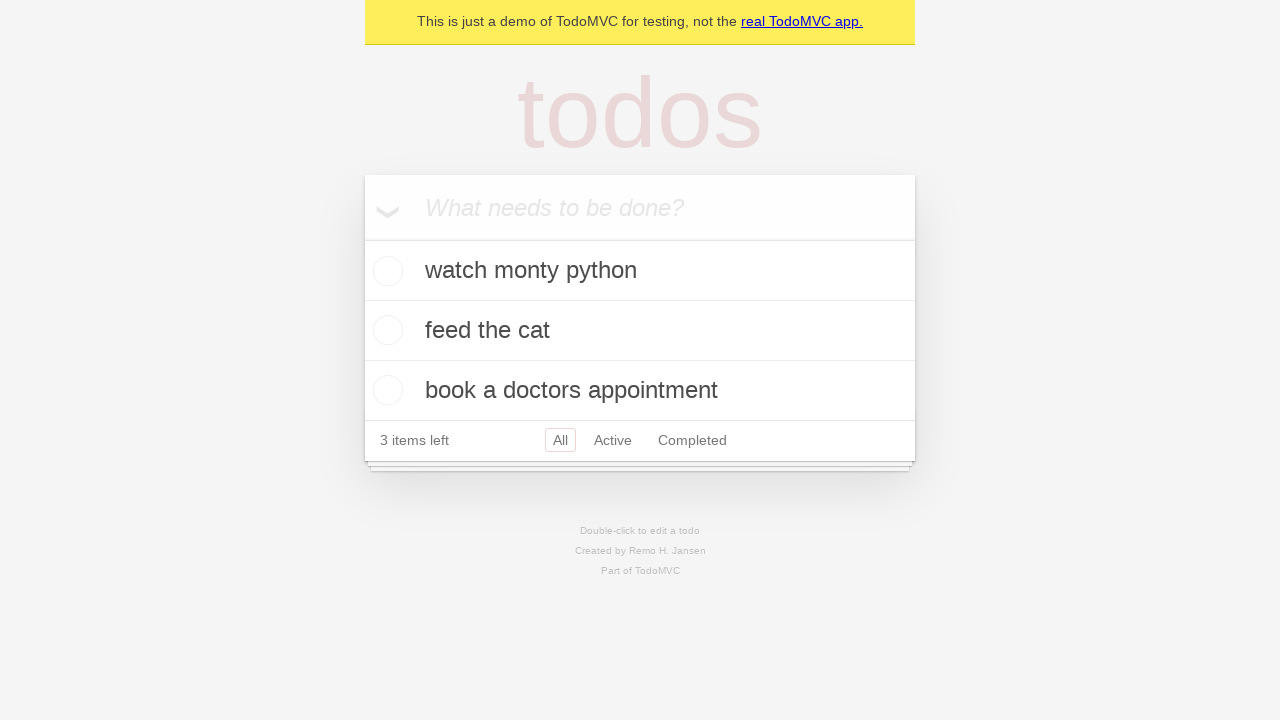

Waited for all 3 todos to be created
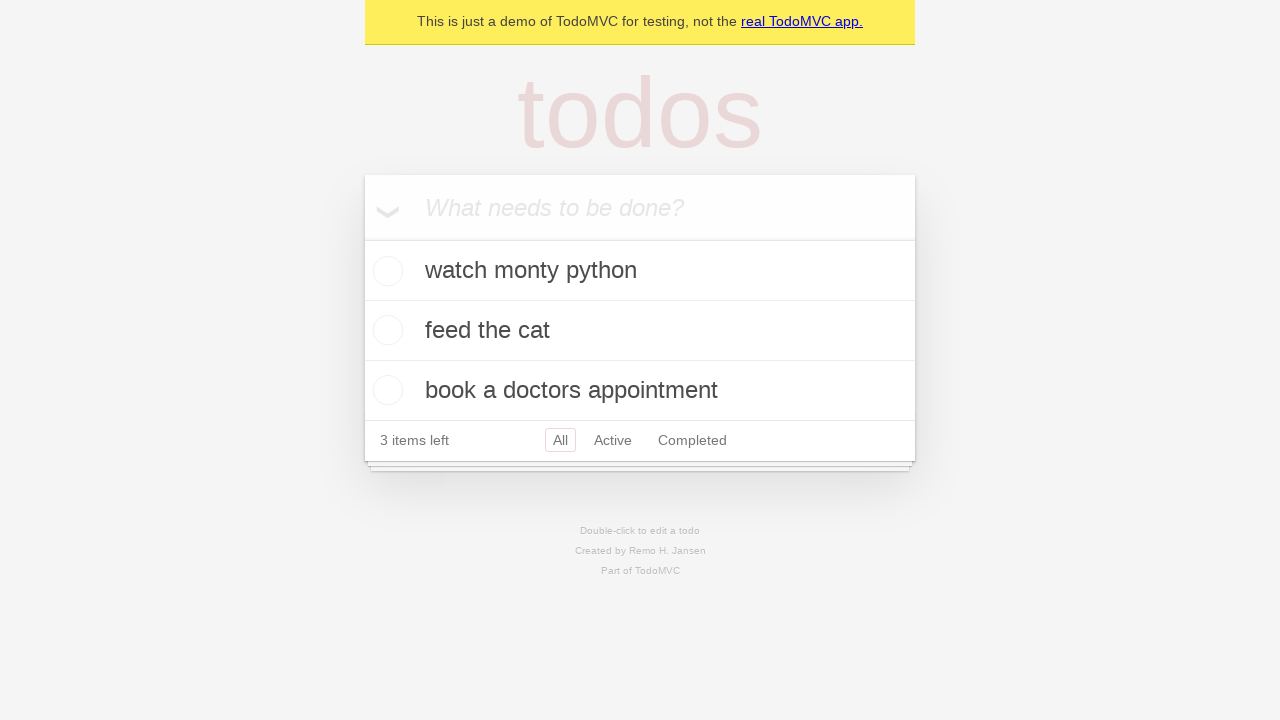

Checked the second todo item to mark it as complete at (385, 330) on internal:testid=[data-testid="todo-item"s] >> nth=1 >> internal:role=checkbox
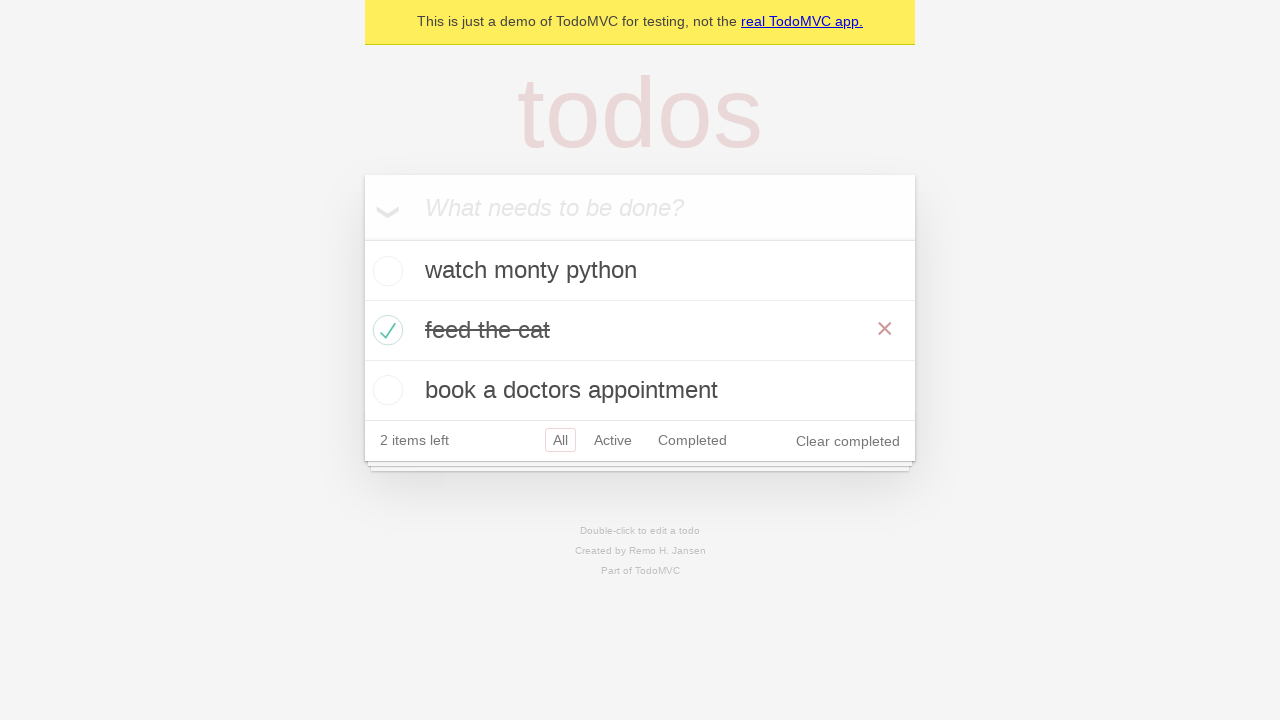

Clicked the Active filter to display only incomplete items at (613, 440) on internal:role=link[name="Active"i]
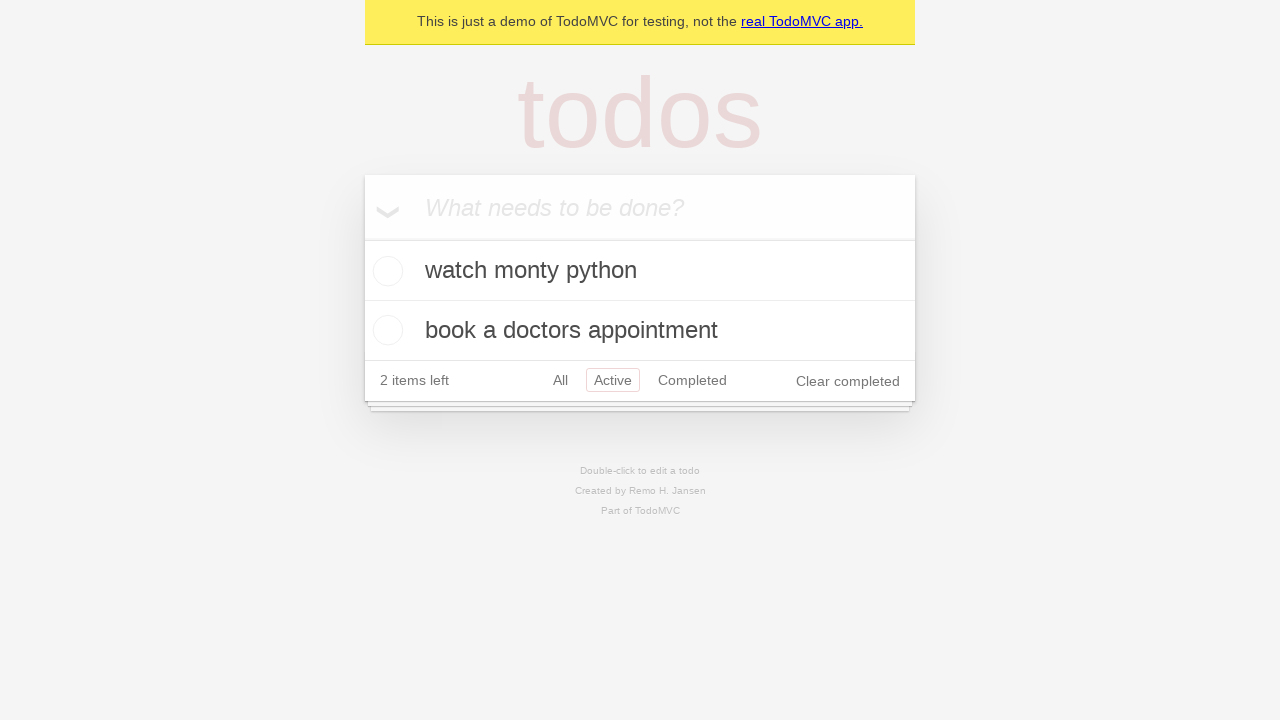

Waited for filter to display 2 active (incomplete) todo items
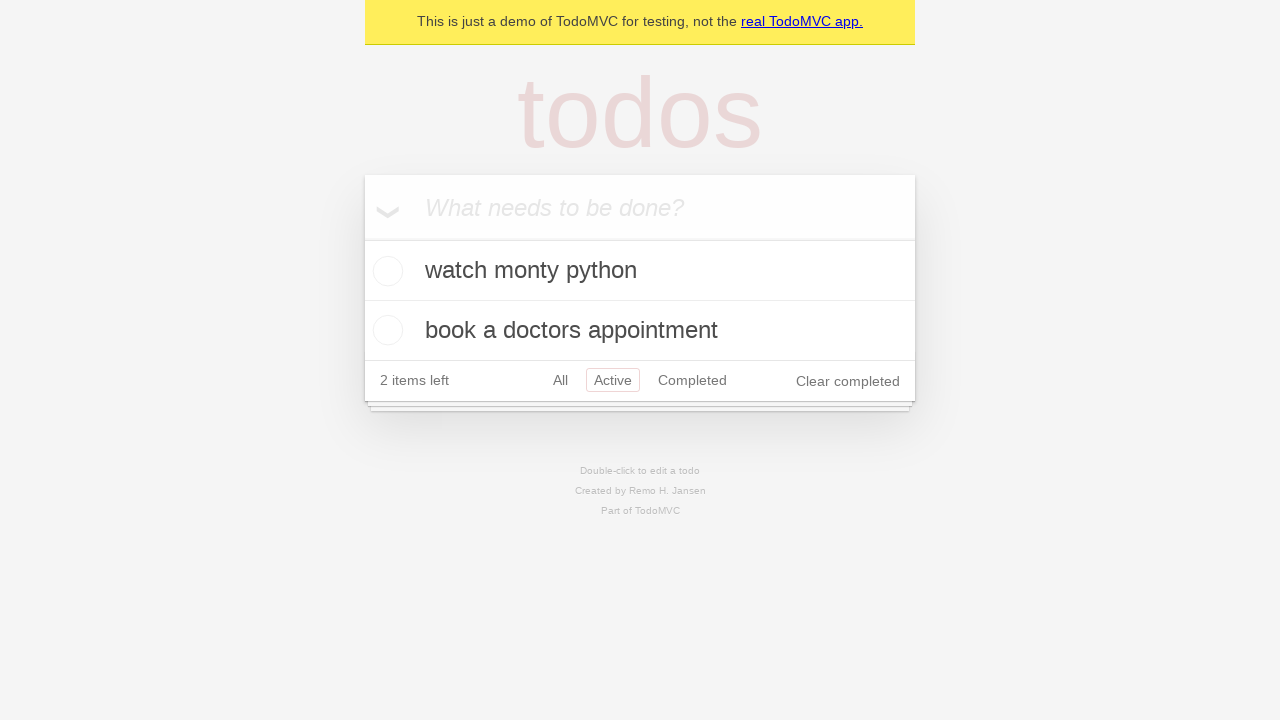

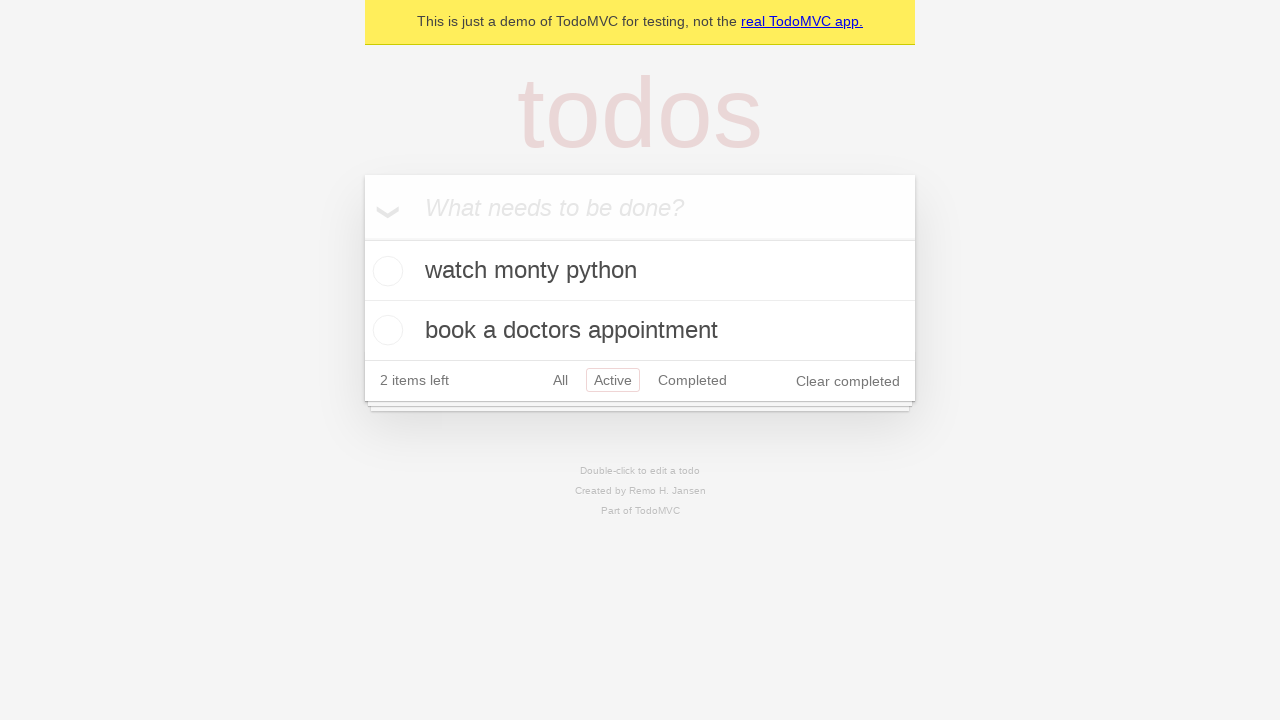